Tests passenger count dropdown functionality by opening the passenger info dropdown, incrementing the adult passenger count 4 times, and closing the dropdown.

Starting URL: https://rahulshettyacademy.com/dropdownsPractise/

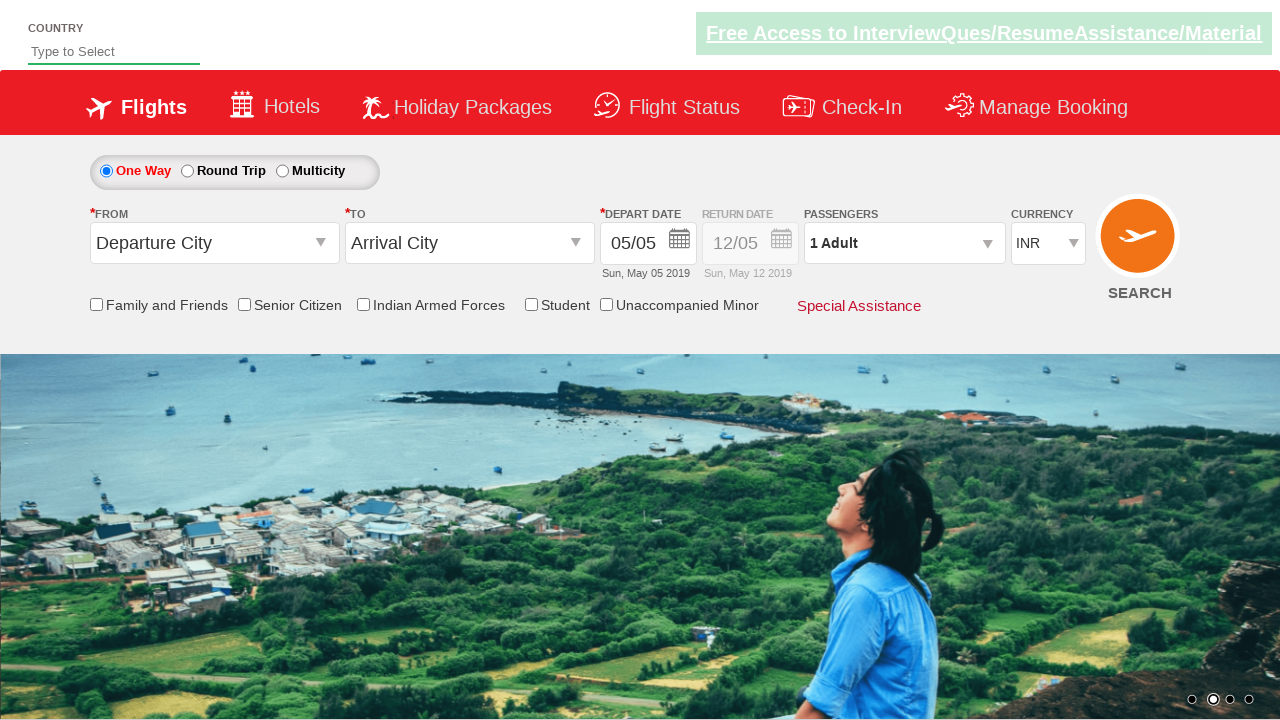

Clicked passenger info dropdown to open it at (904, 243) on #divpaxinfo
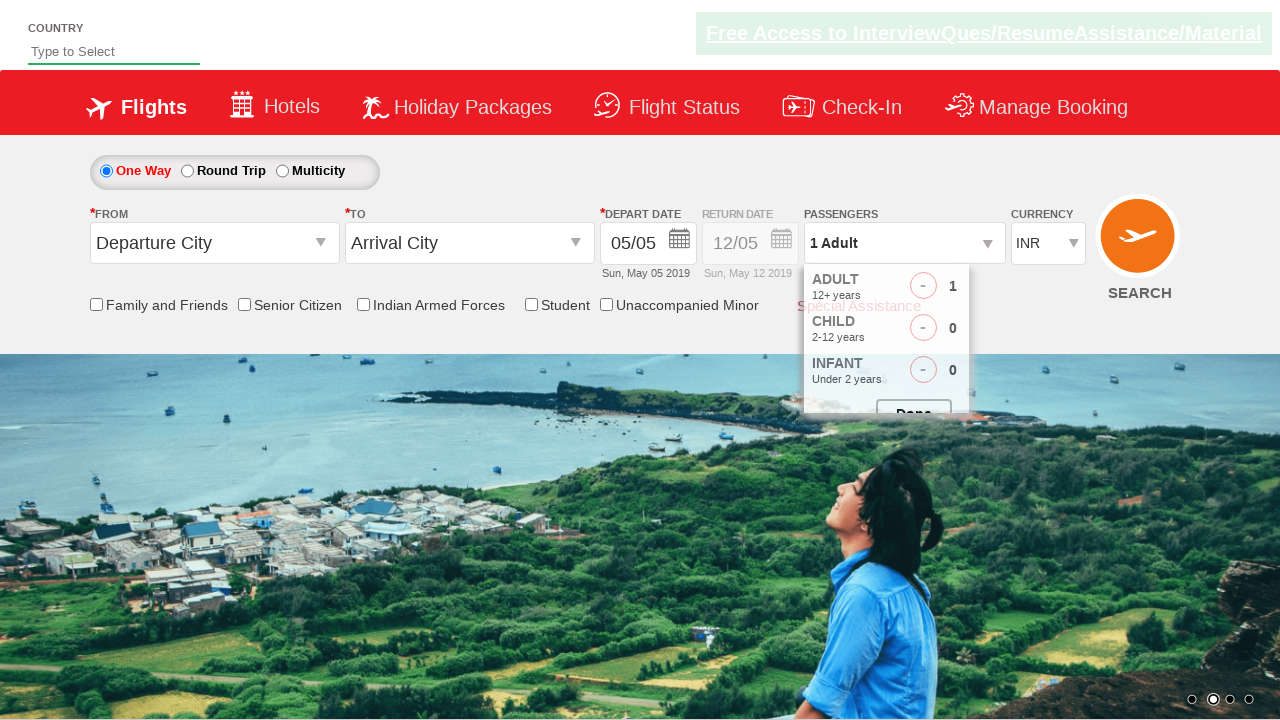

Adult increment button became visible in dropdown
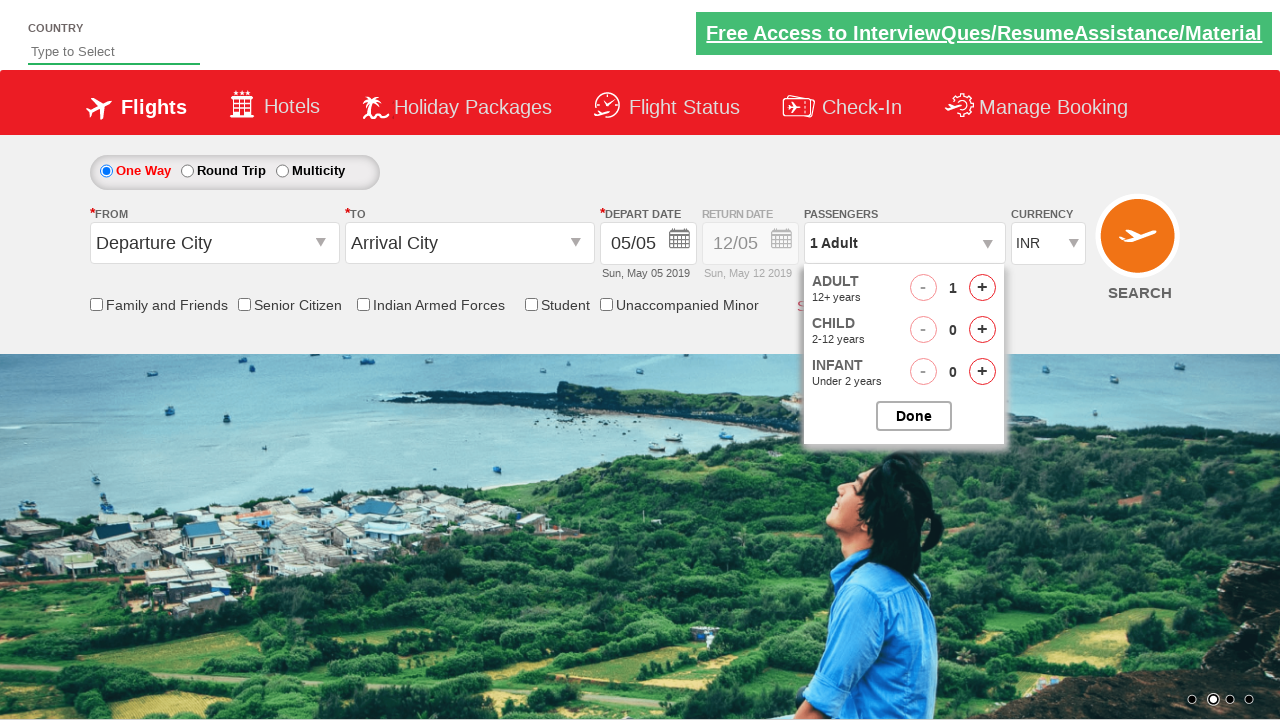

Incremented adult passenger count (iteration 1 of 4) at (982, 288) on #hrefIncAdt
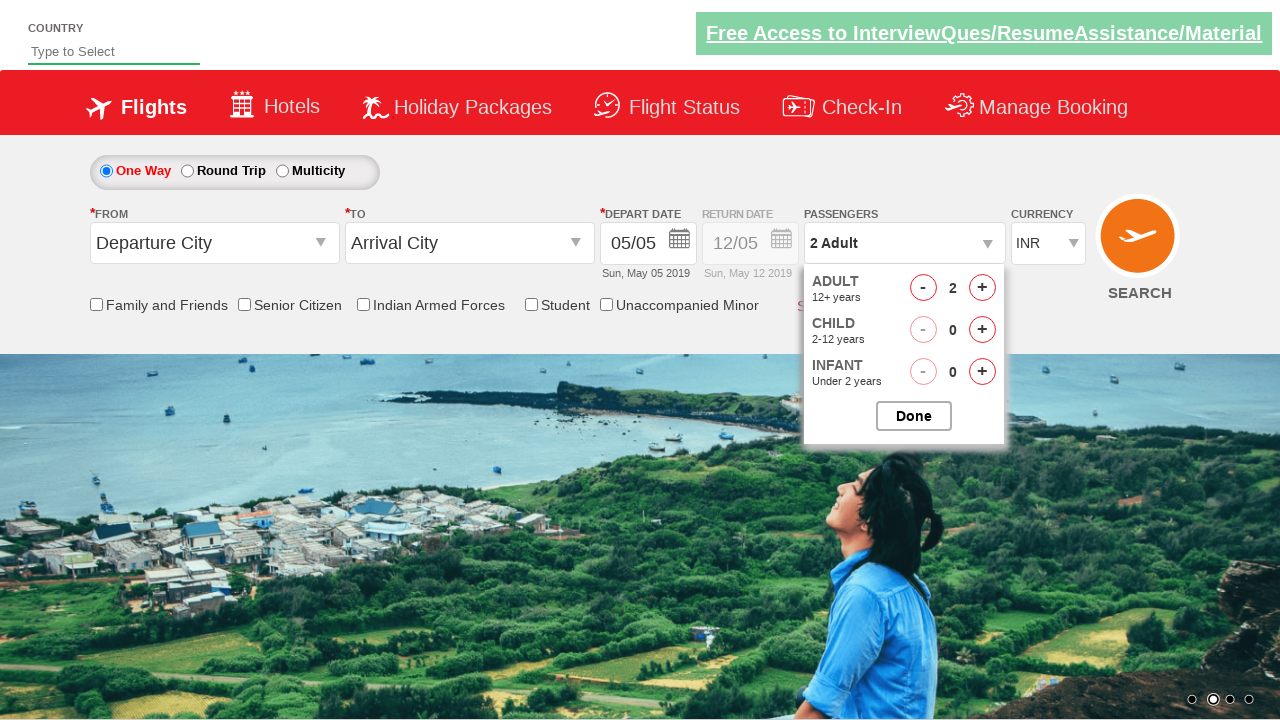

Incremented adult passenger count (iteration 2 of 4) at (982, 288) on #hrefIncAdt
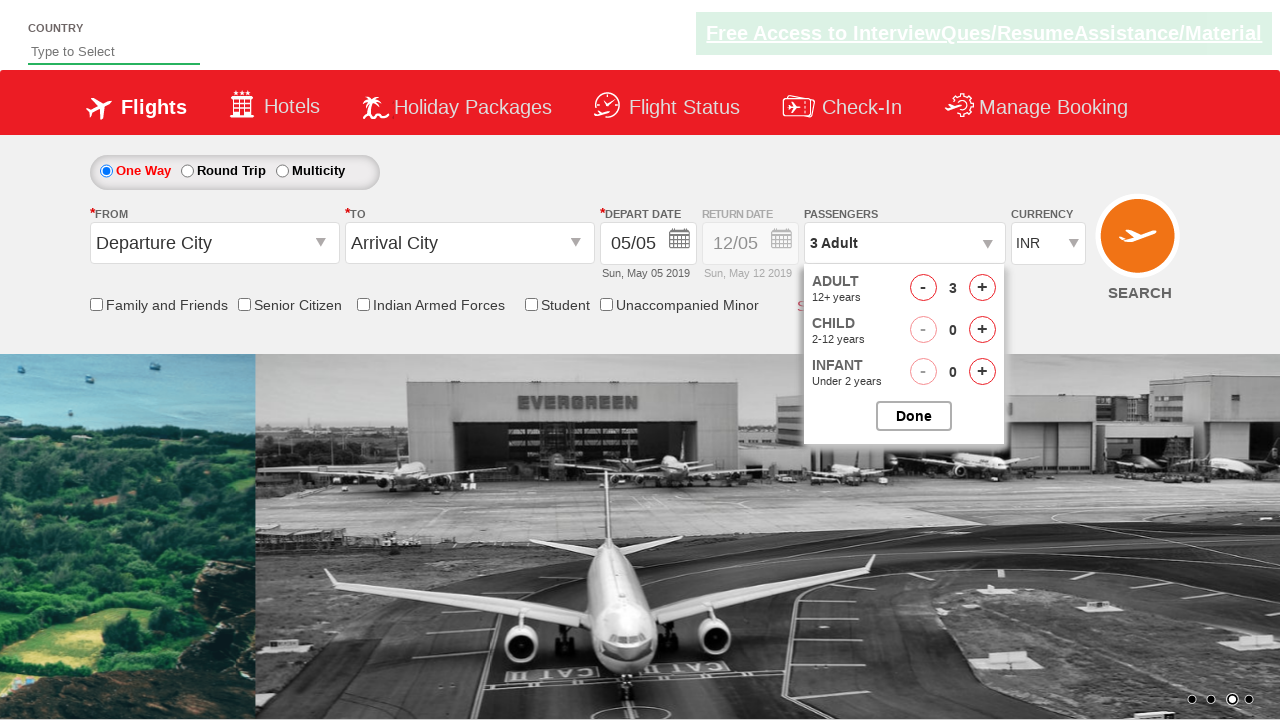

Incremented adult passenger count (iteration 3 of 4) at (982, 288) on #hrefIncAdt
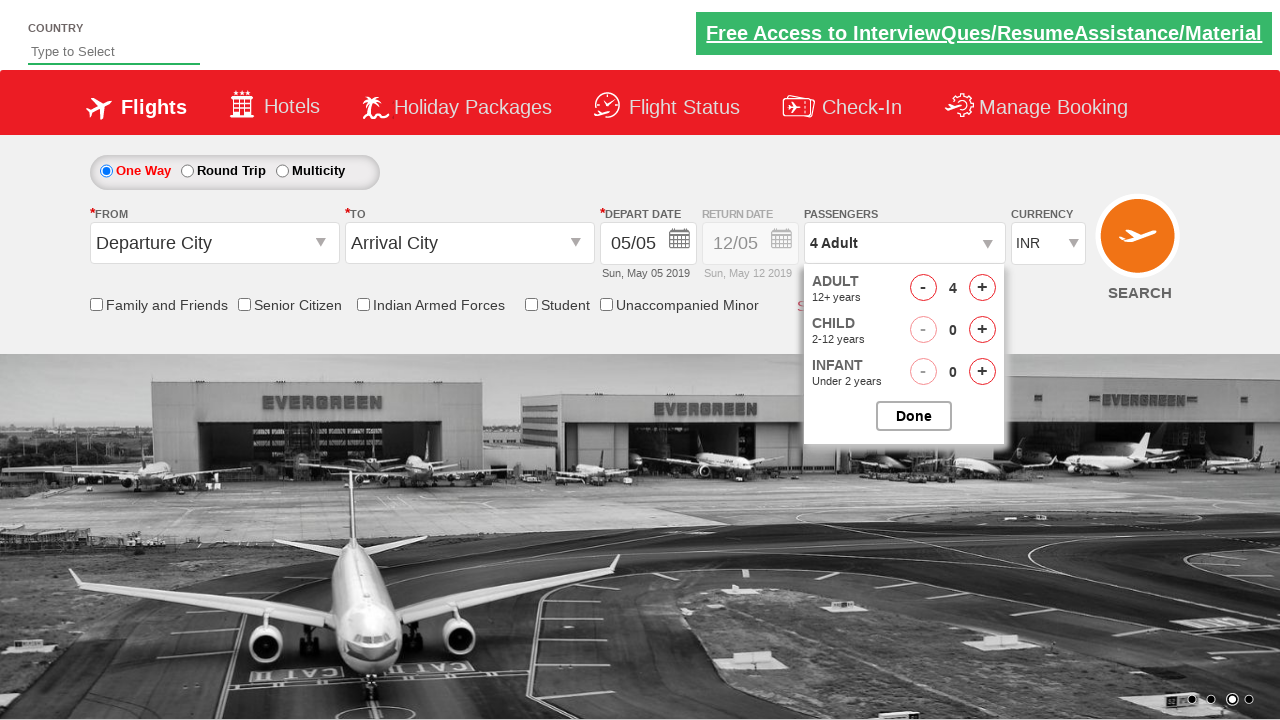

Incremented adult passenger count (iteration 4 of 4) at (982, 288) on #hrefIncAdt
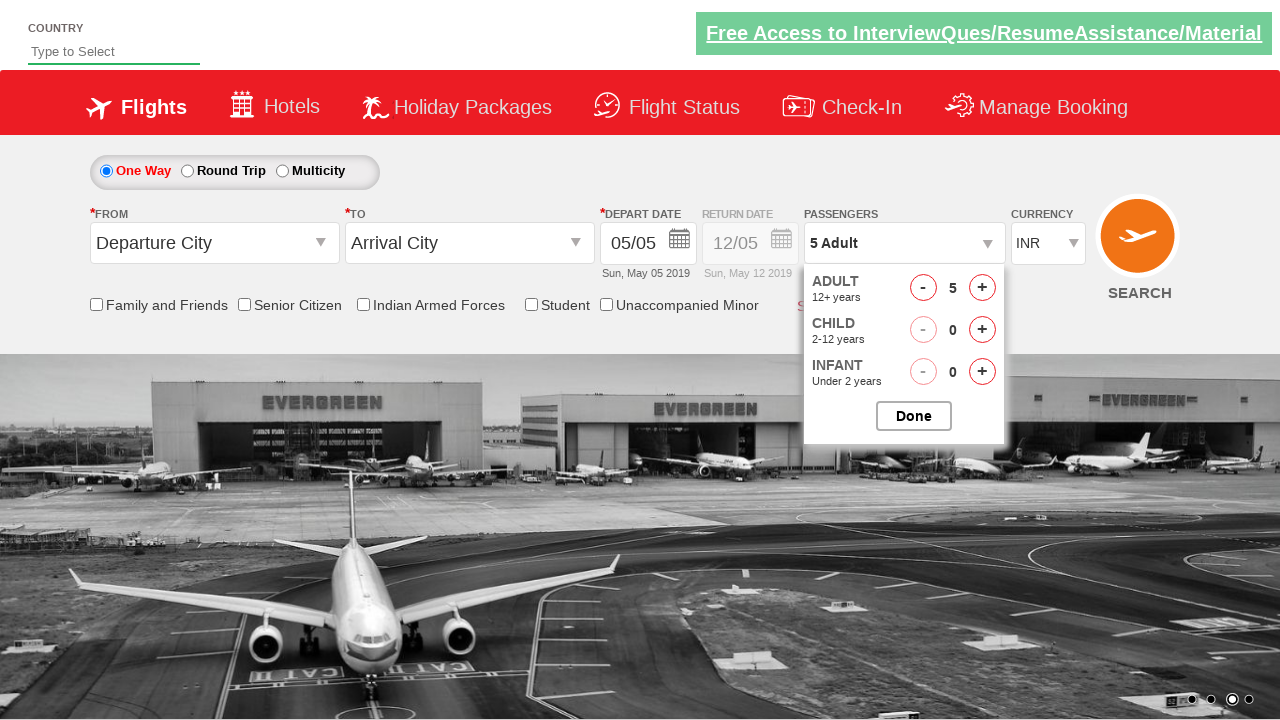

Closed the passenger options dropdown at (914, 416) on #btnclosepaxoption
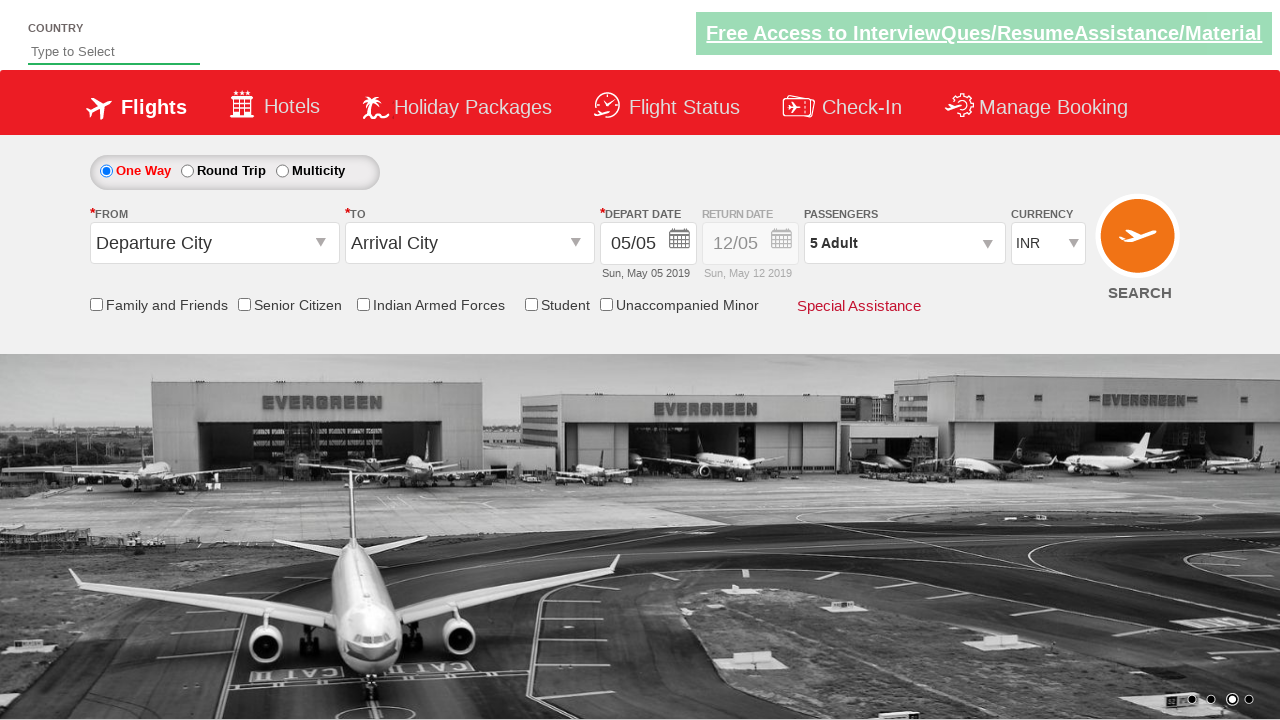

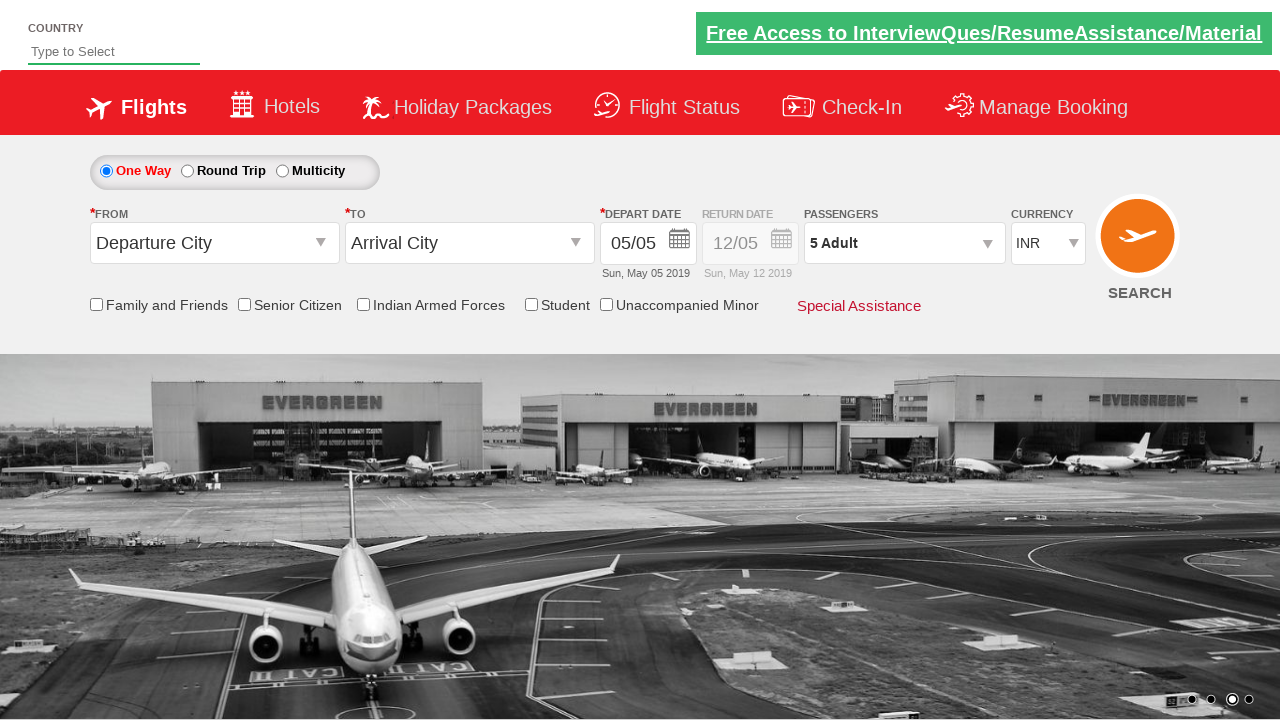